Tests window handling by clicking a link that opens a new window, switching between parent and child windows, and closing them

Starting URL: https://rahulshettyacademy.com/loginpagePractise/#

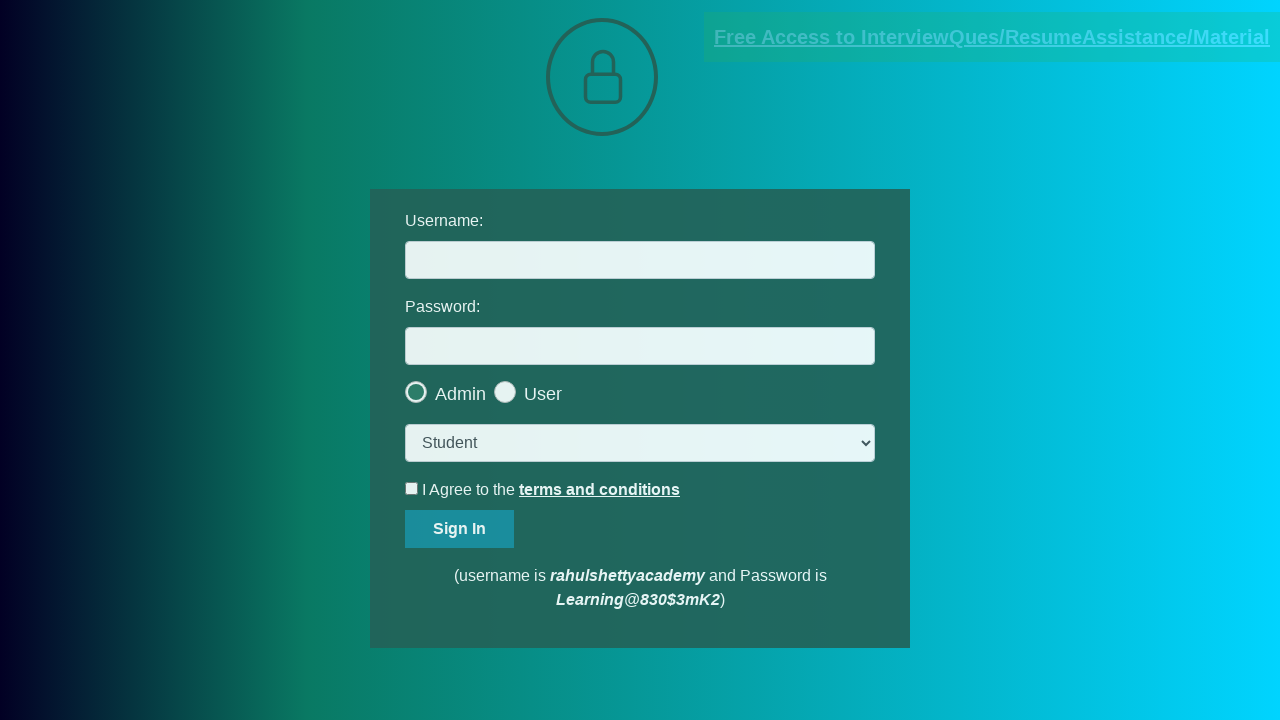

Clicked blinking text link to open new window at (992, 37) on .blinkingText
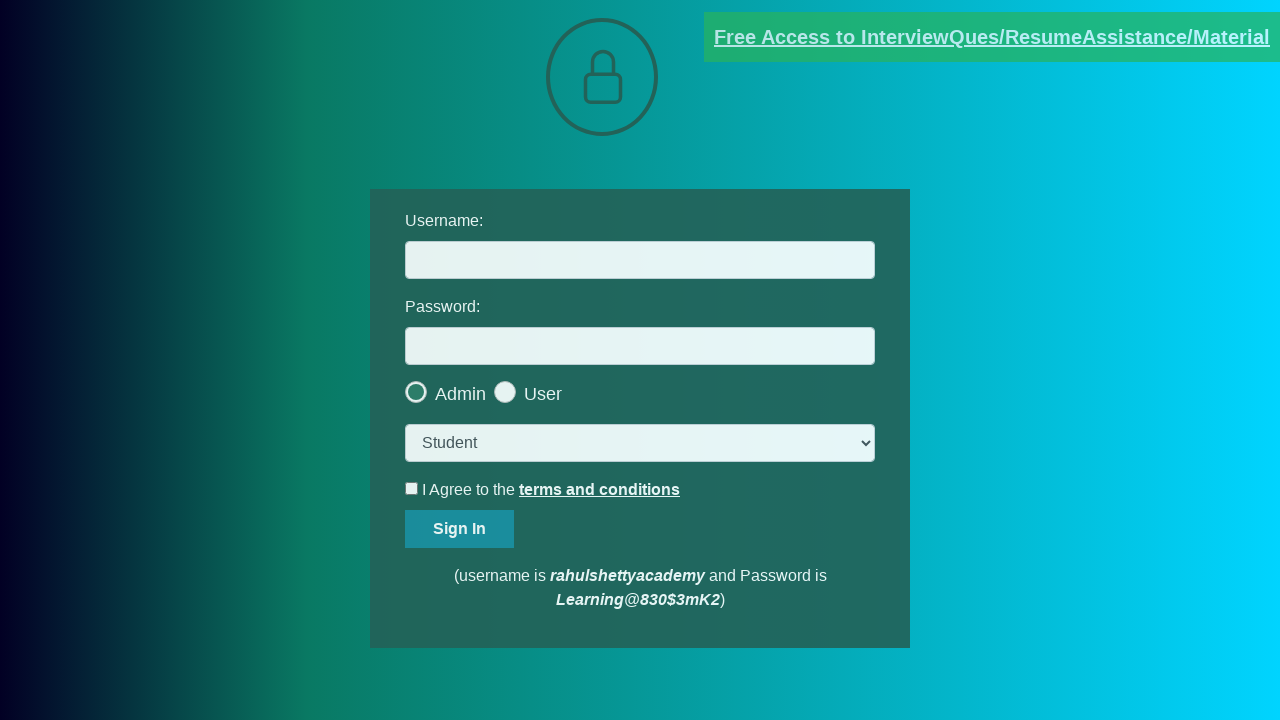

New window opened and captured
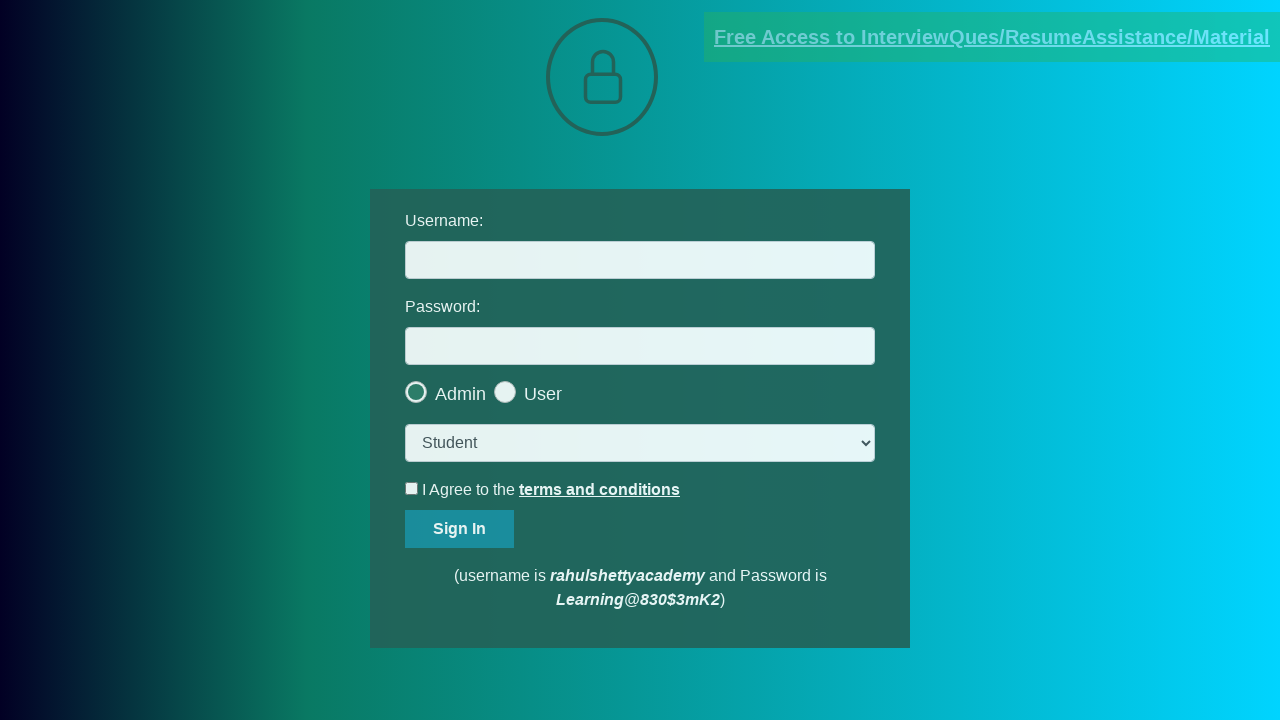

Retrieved new window title: RS Academy
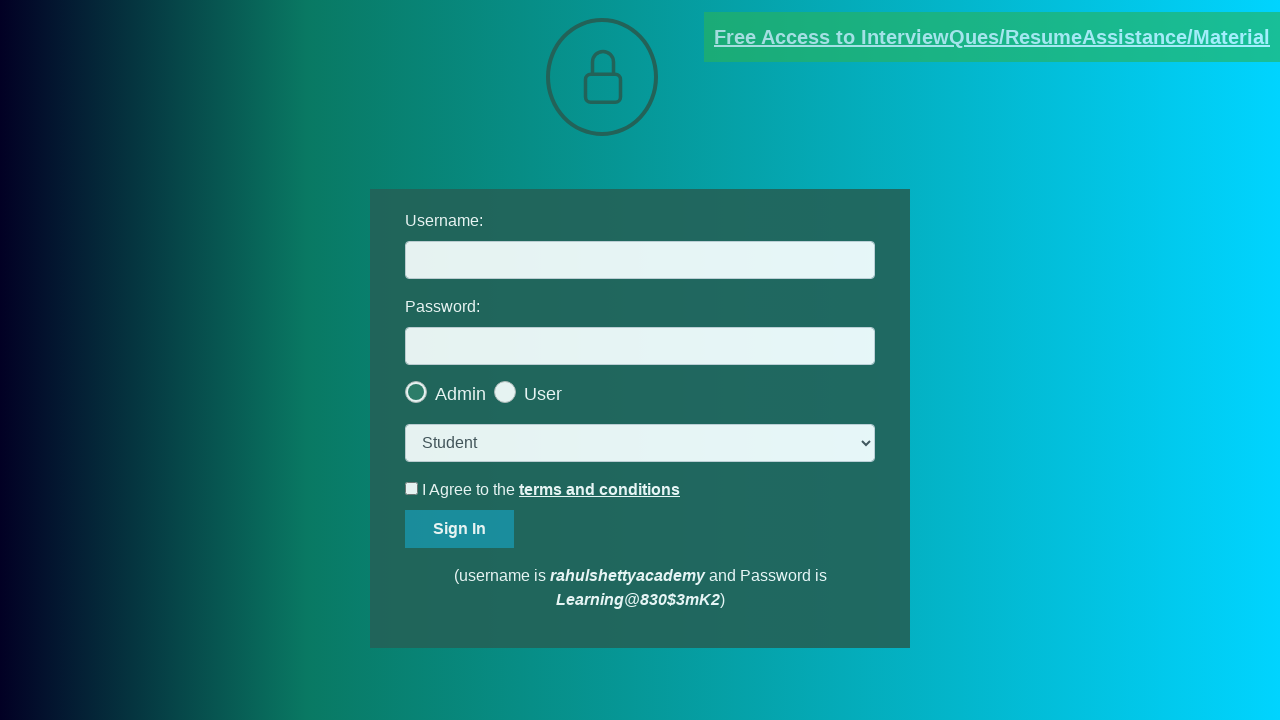

Retrieved original window title: LoginPage Practise | Rahul Shetty Academy
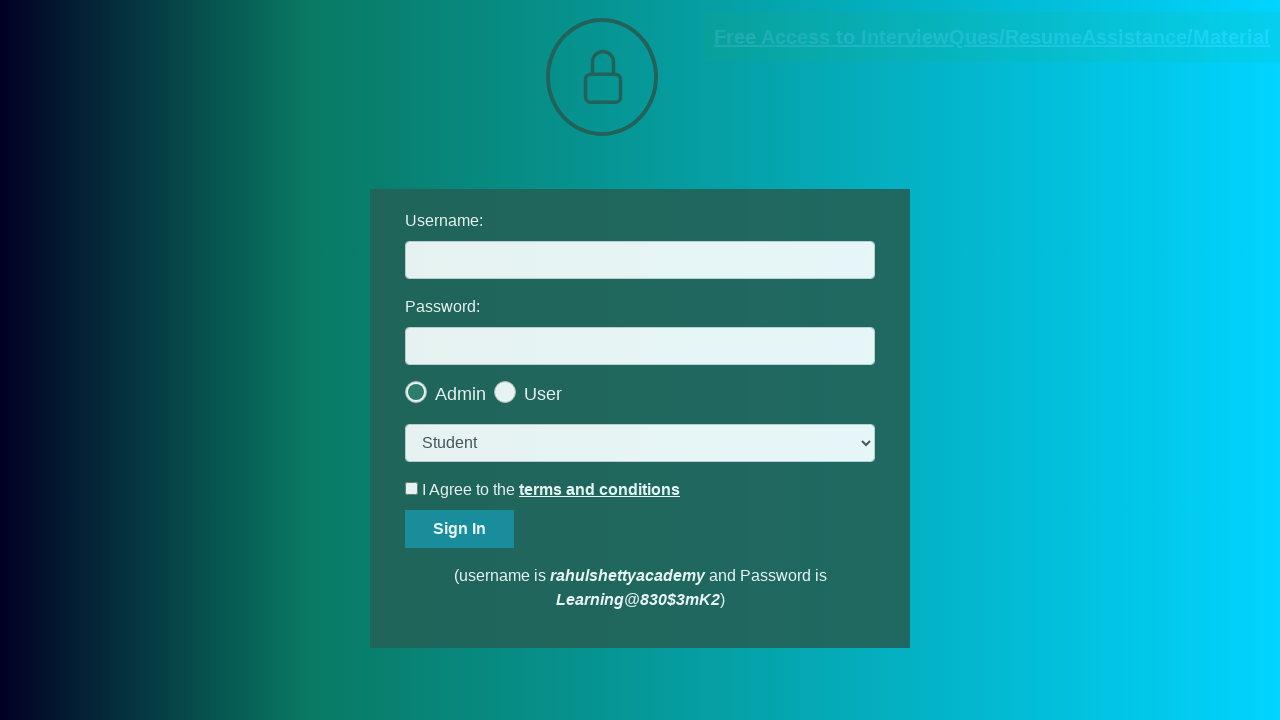

Closed the new window
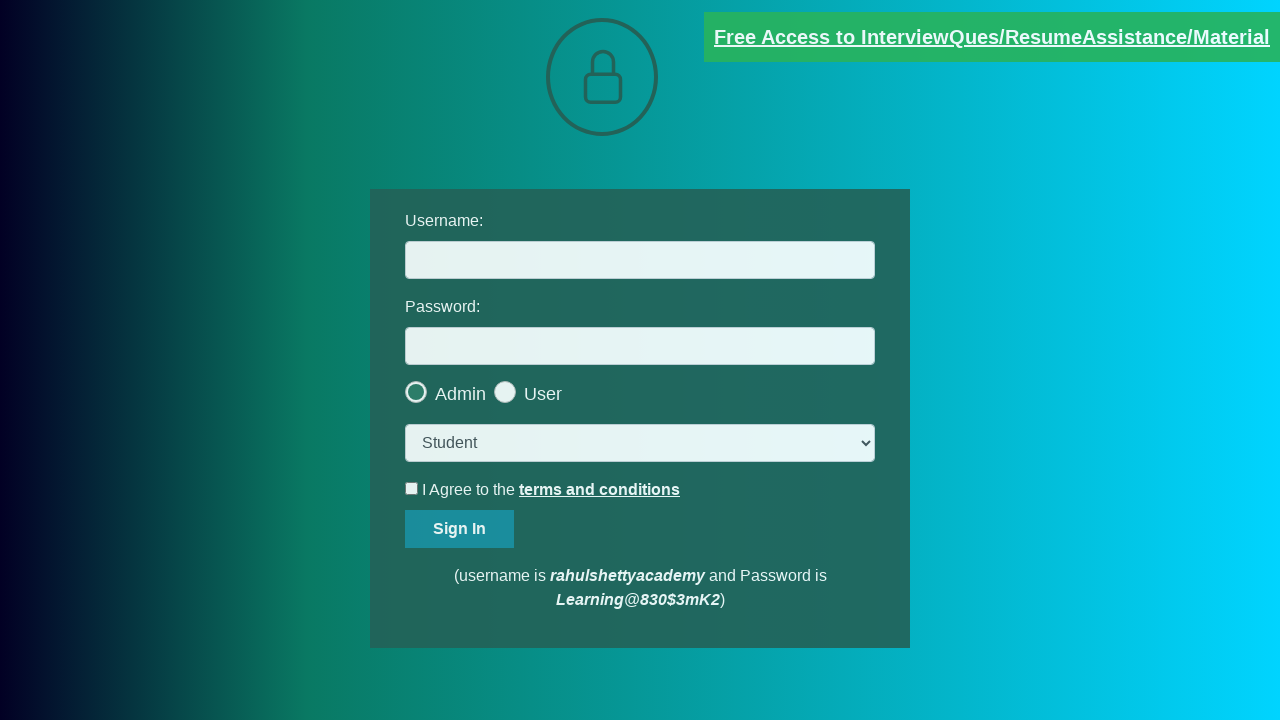

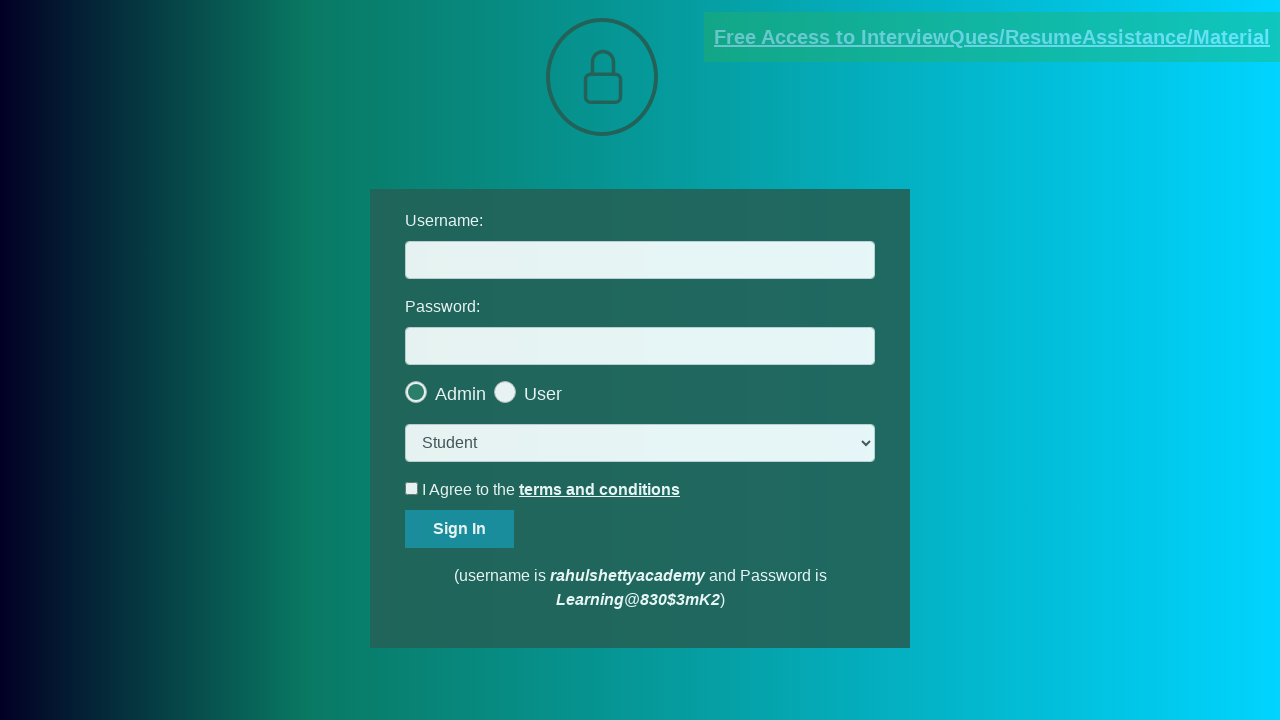